Tests that edits are cancelled when pressing Escape

Starting URL: https://demo.playwright.dev/todomvc

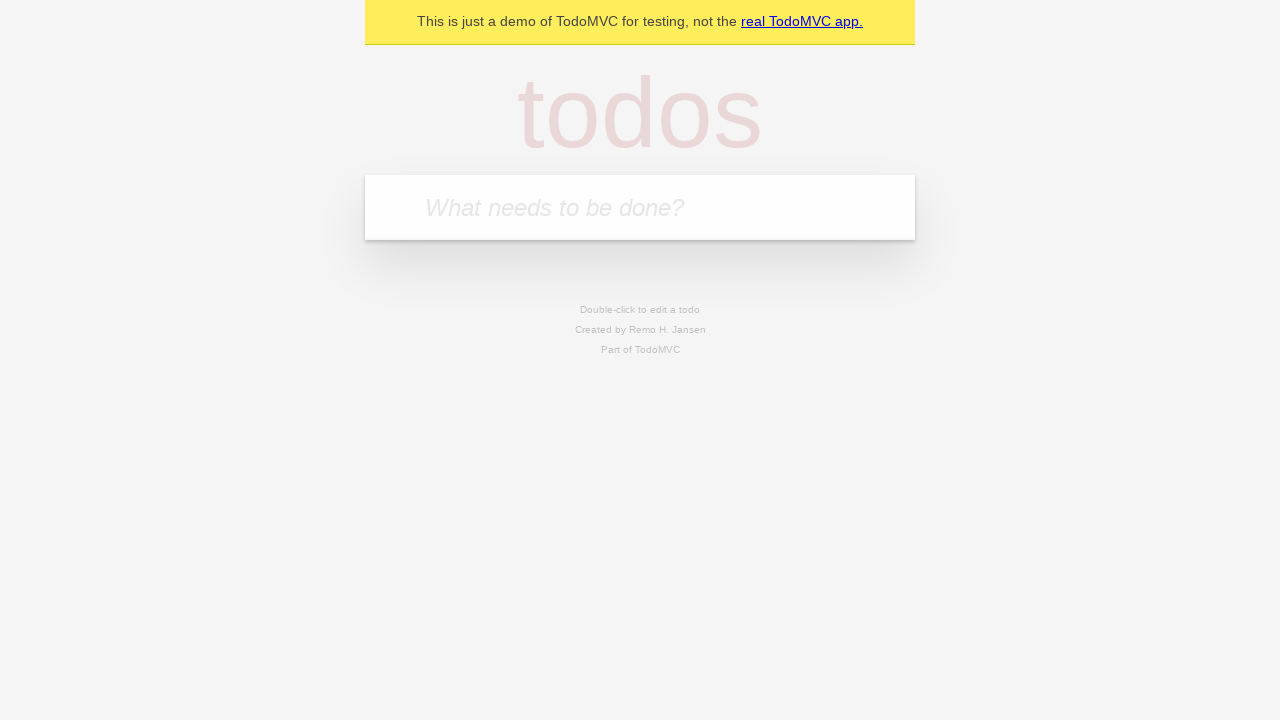

Filled new todo input with 'buy some cheese' on internal:attr=[placeholder="What needs to be done?"i]
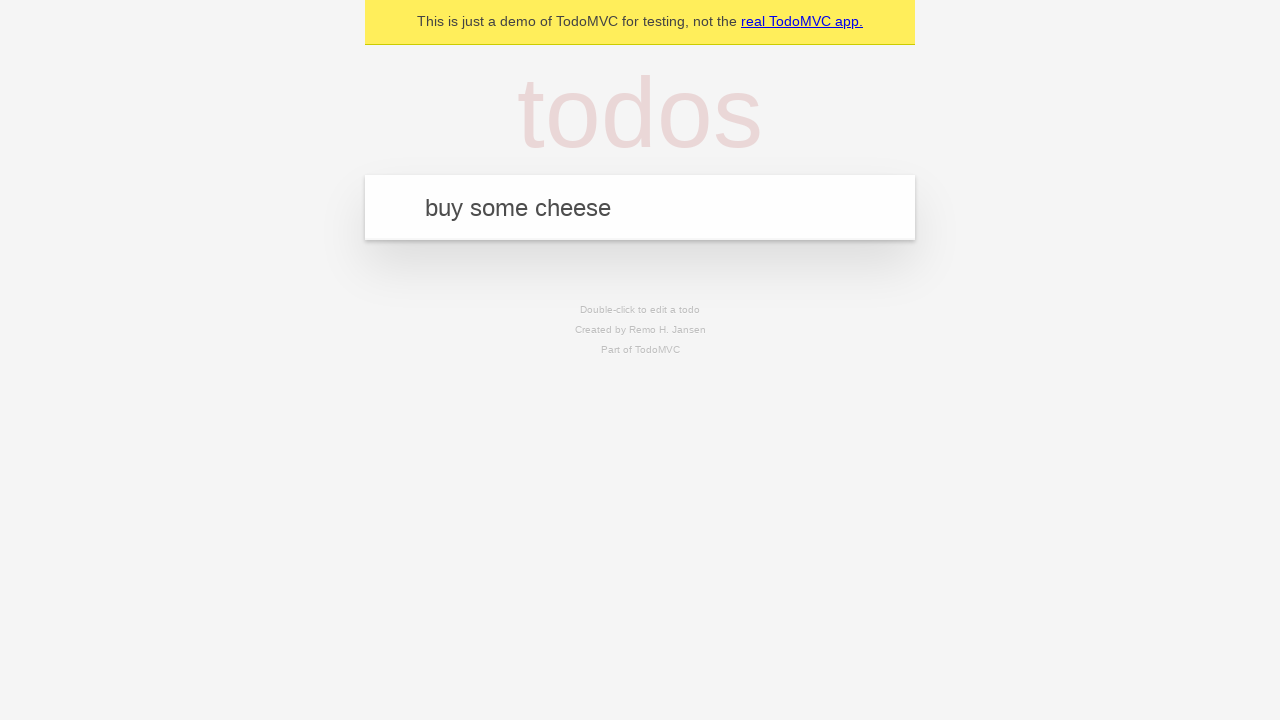

Pressed Enter to create todo 'buy some cheese' on internal:attr=[placeholder="What needs to be done?"i]
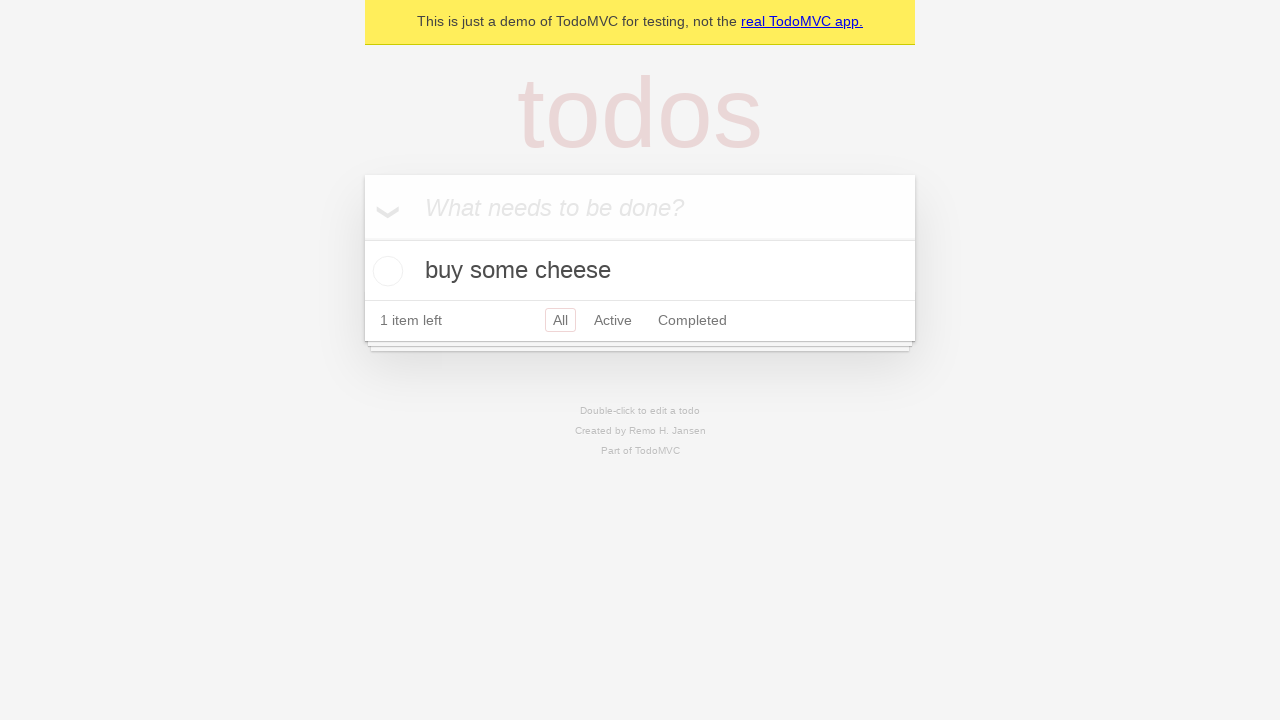

Filled new todo input with 'feed the cat' on internal:attr=[placeholder="What needs to be done?"i]
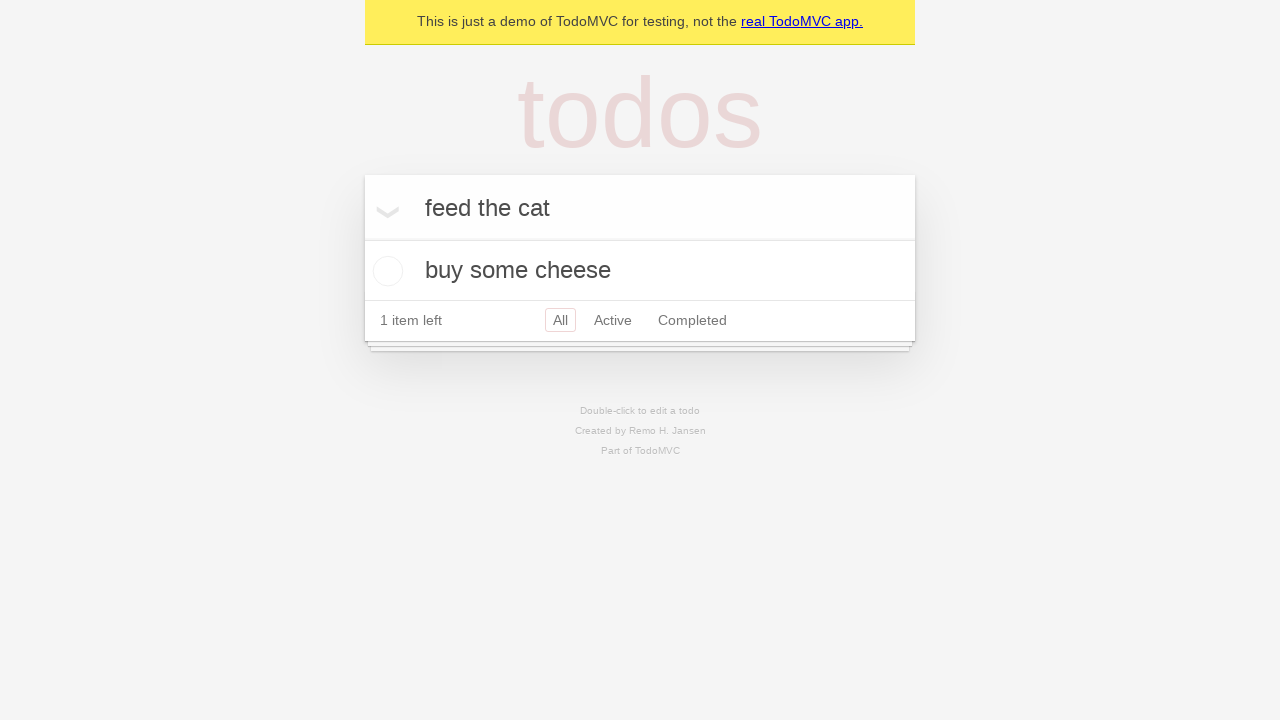

Pressed Enter to create todo 'feed the cat' on internal:attr=[placeholder="What needs to be done?"i]
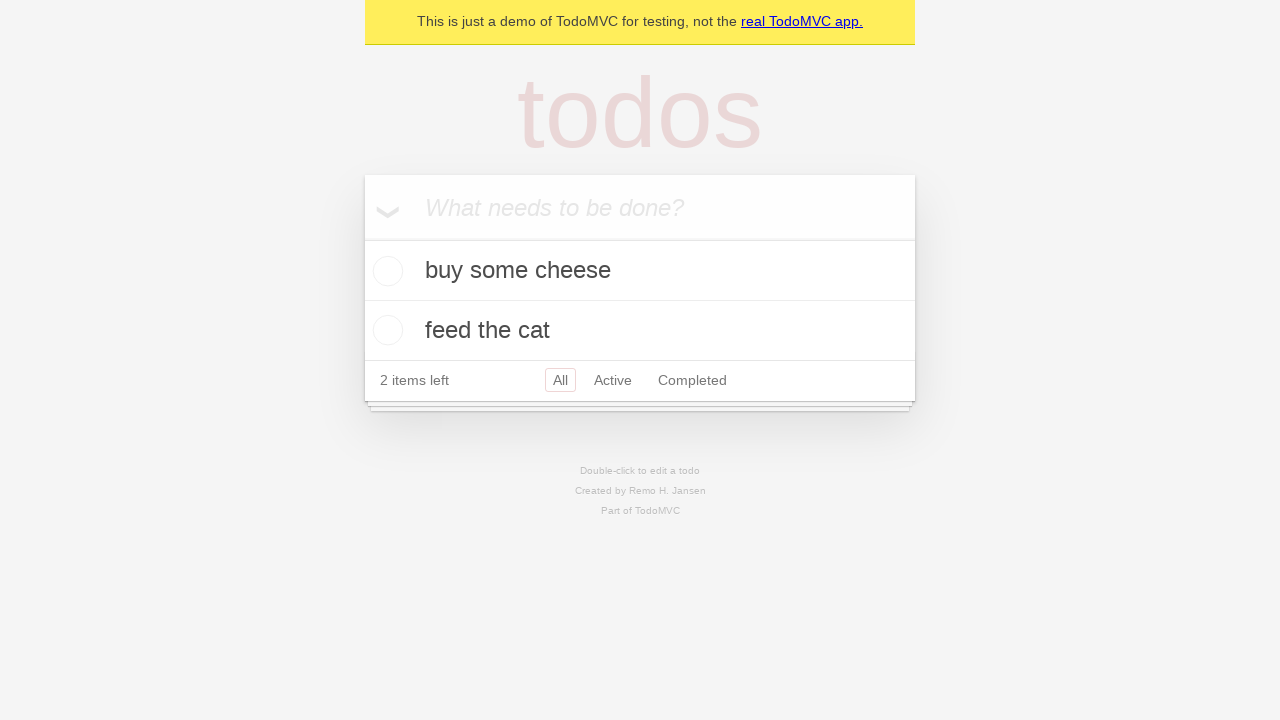

Filled new todo input with 'book a doctors appointment' on internal:attr=[placeholder="What needs to be done?"i]
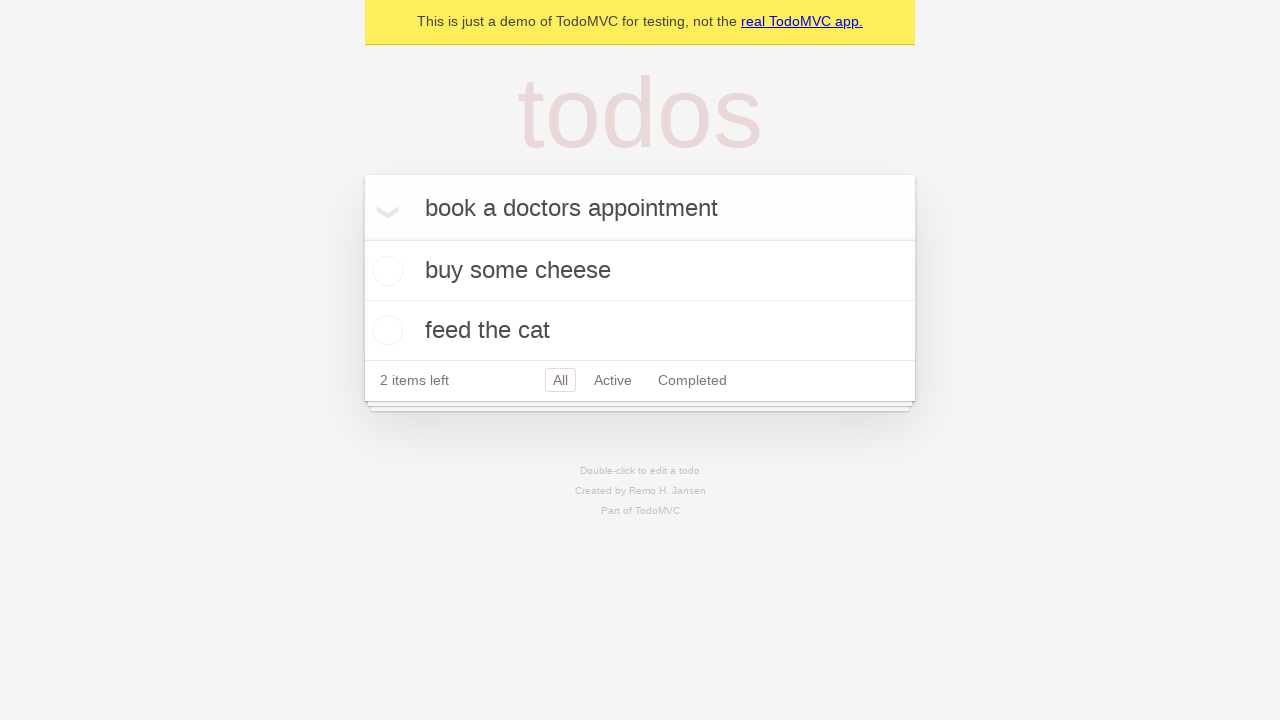

Pressed Enter to create todo 'book a doctors appointment' on internal:attr=[placeholder="What needs to be done?"i]
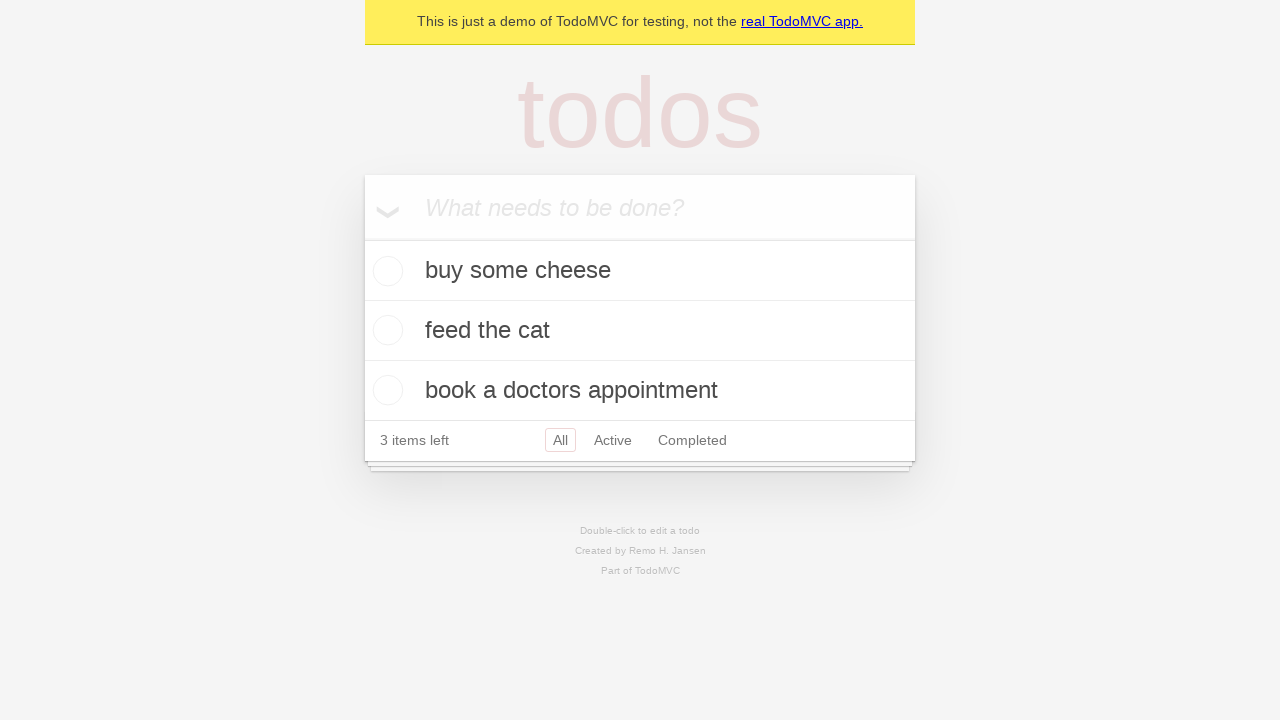

Double-clicked second todo item to enter edit mode at (640, 331) on internal:testid=[data-testid="todo-item"s] >> nth=1
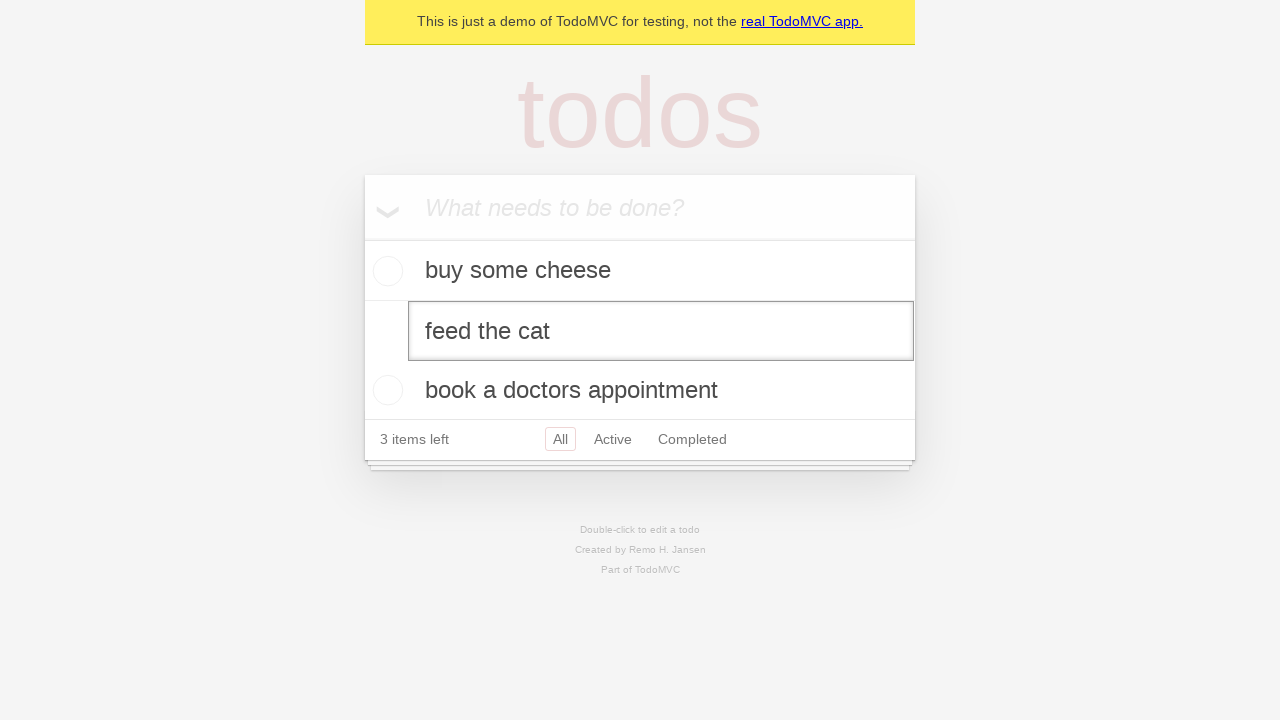

Filled edit textbox with 'buy some sausages' on internal:testid=[data-testid="todo-item"s] >> nth=1 >> internal:role=textbox[nam
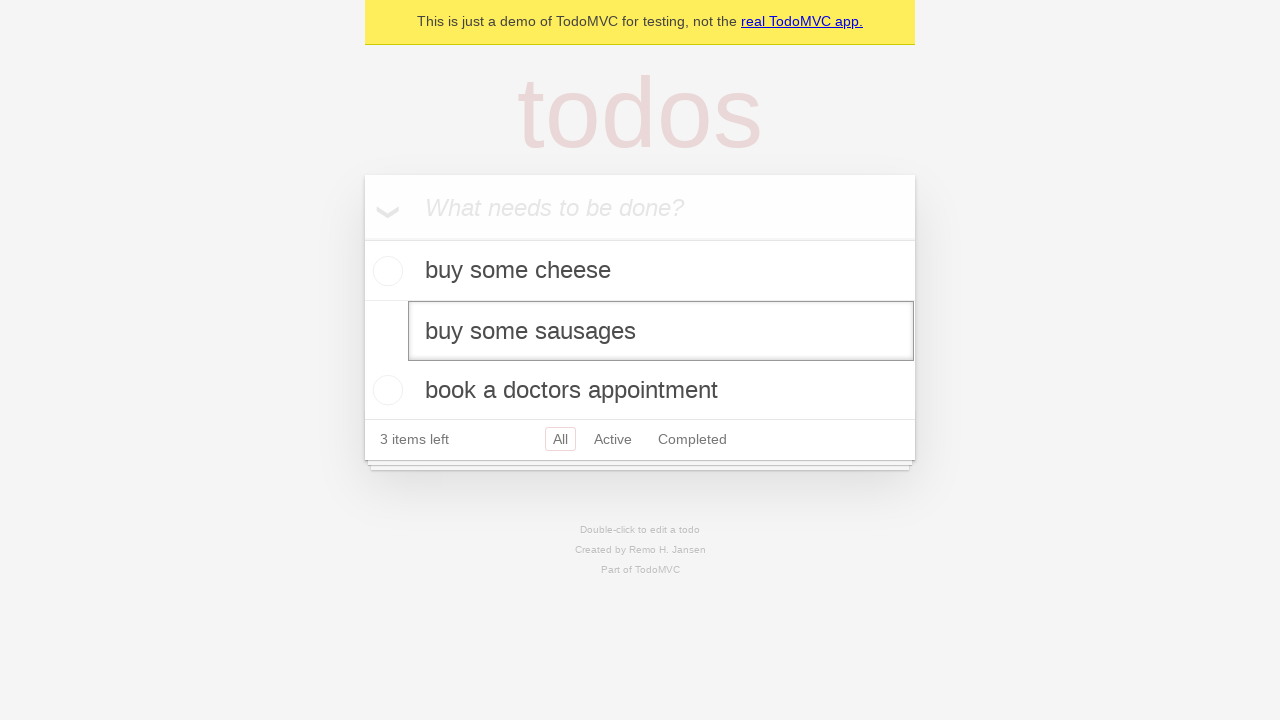

Pressed Escape to cancel edit without saving changes on internal:testid=[data-testid="todo-item"s] >> nth=1 >> internal:role=textbox[nam
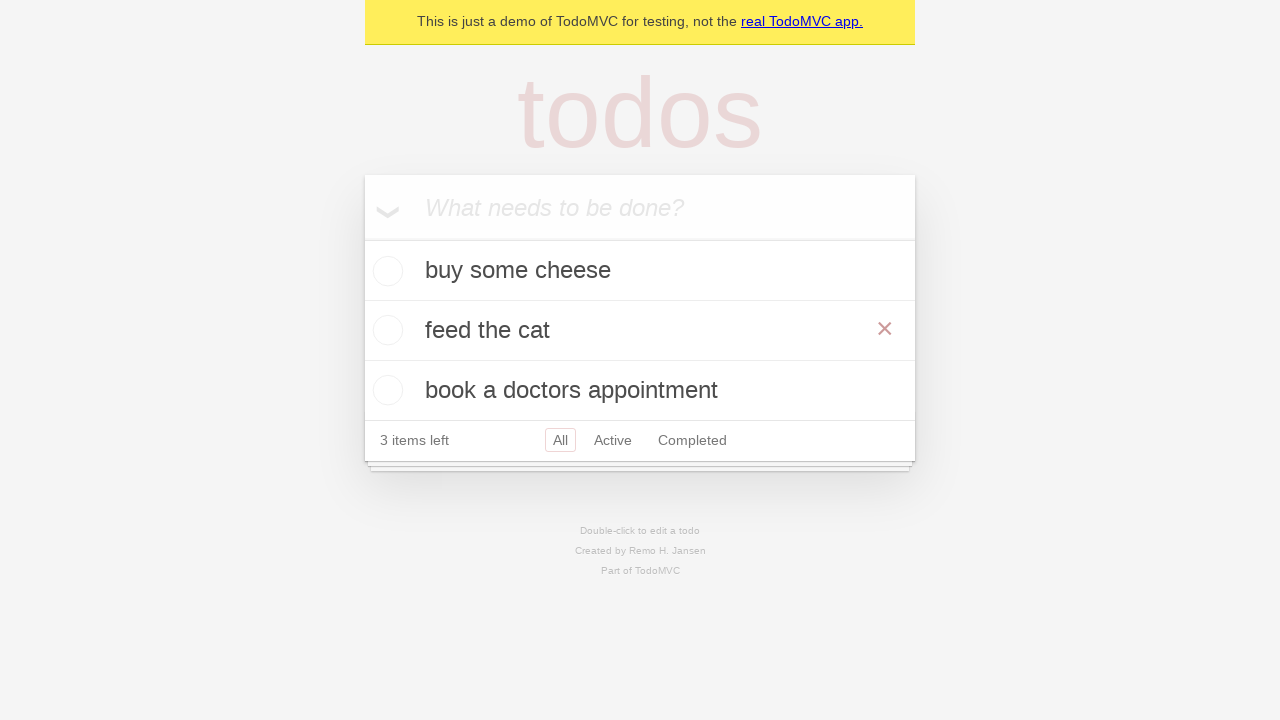

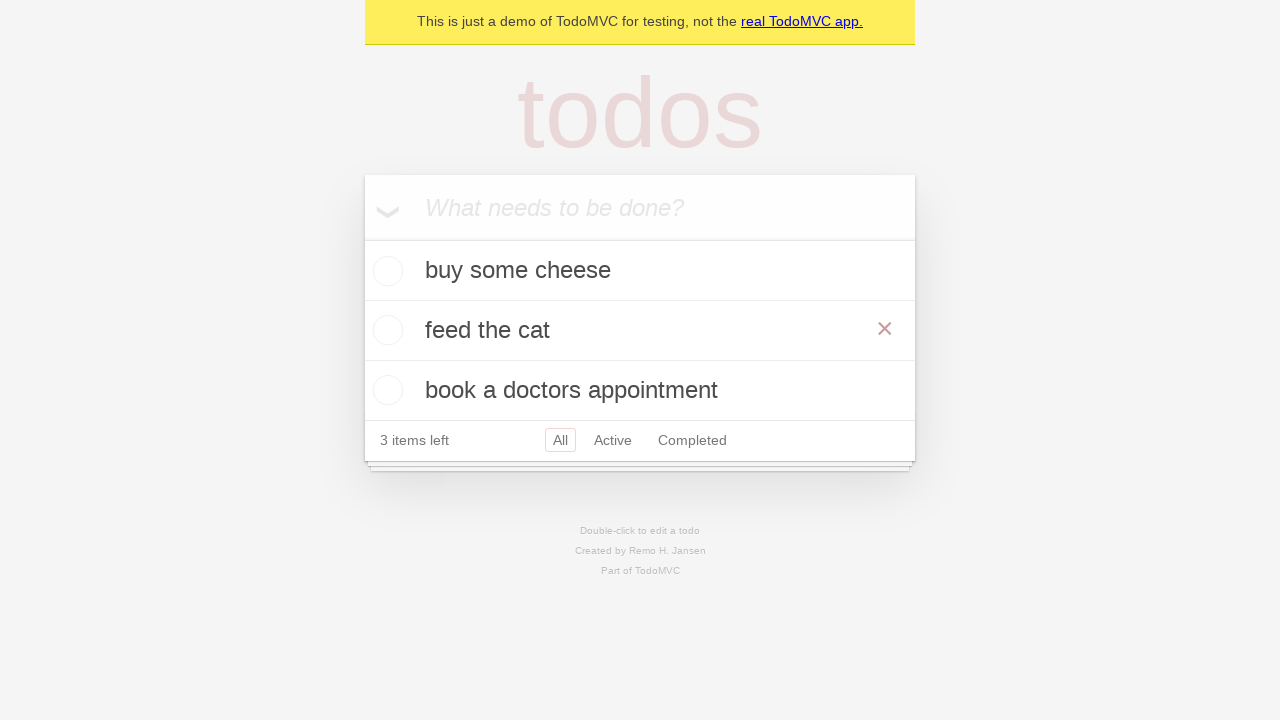